Tests displaying all items after filtering by clicking the All link.

Starting URL: https://demo.playwright.dev/todomvc

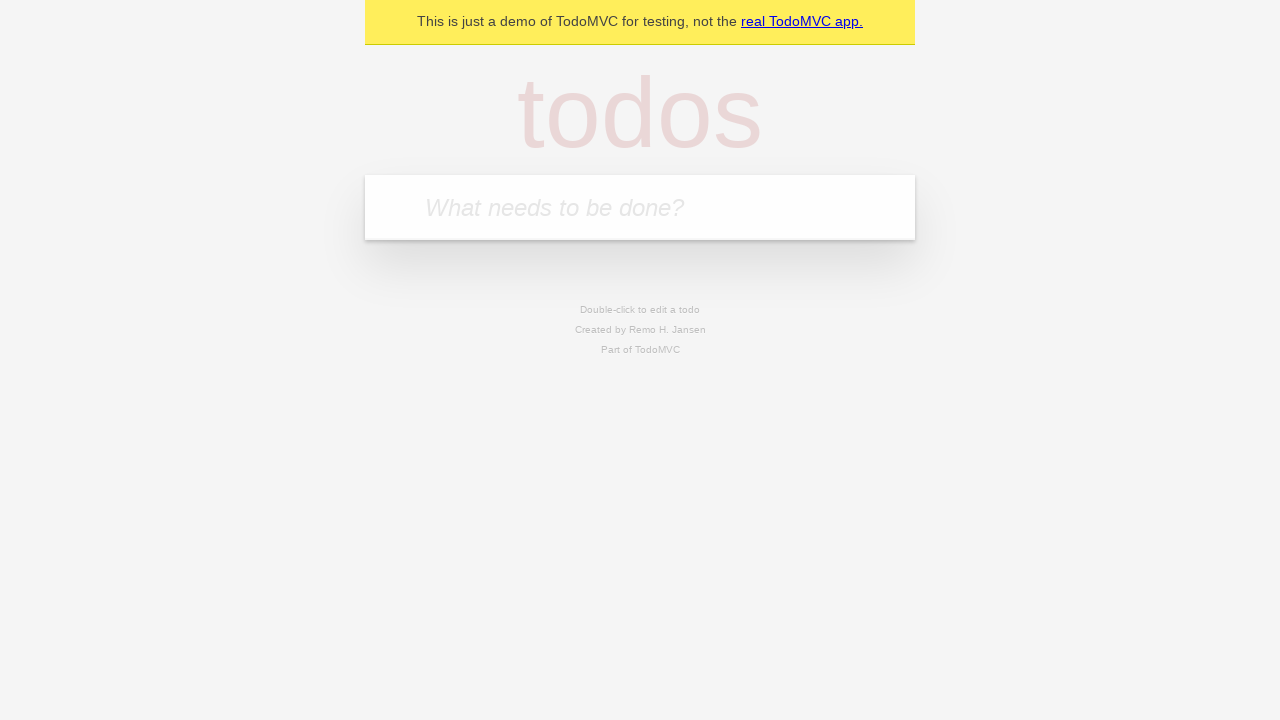

Filled todo input with 'buy some cheese' on internal:attr=[placeholder="What needs to be done?"i]
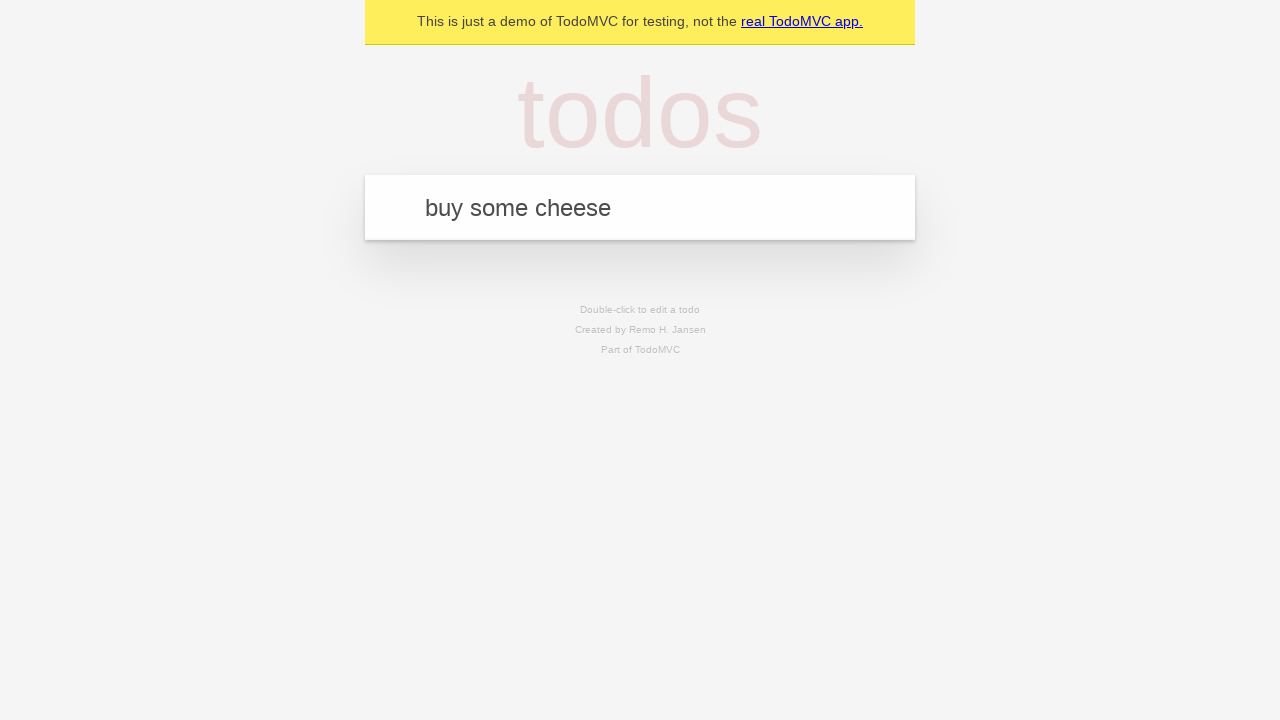

Pressed Enter to add first todo on internal:attr=[placeholder="What needs to be done?"i]
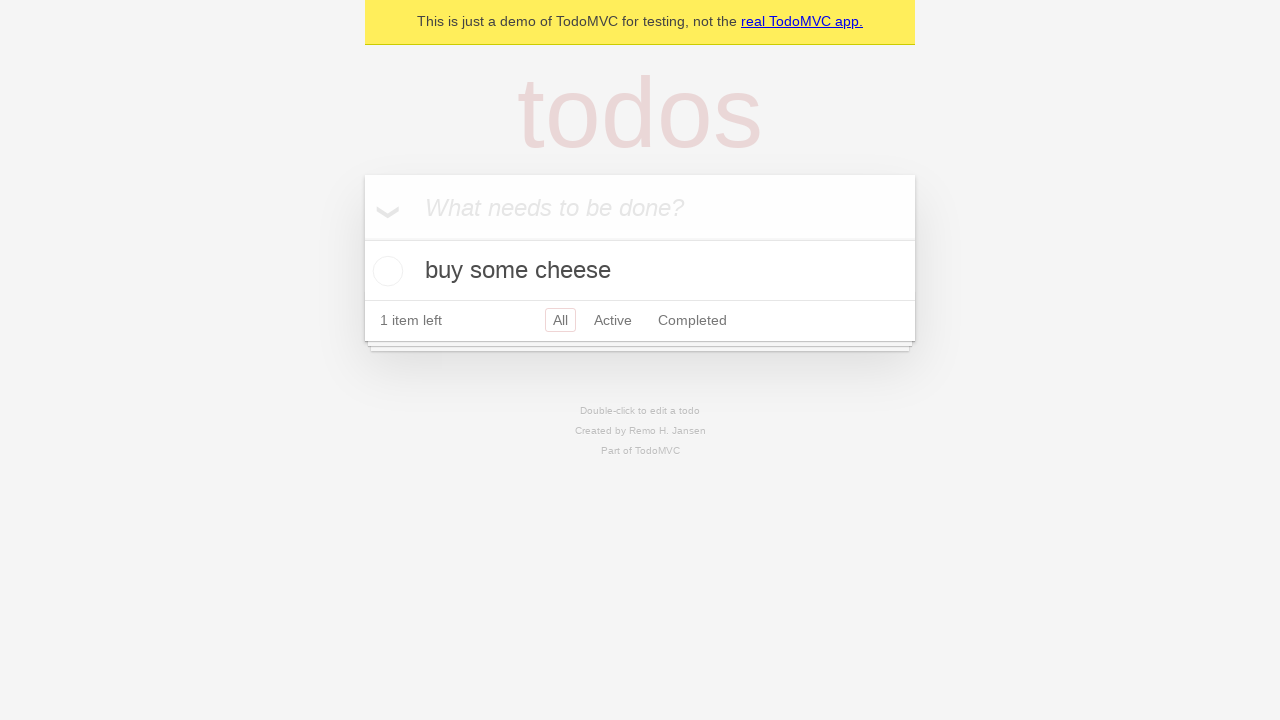

Filled todo input with 'feed the cat' on internal:attr=[placeholder="What needs to be done?"i]
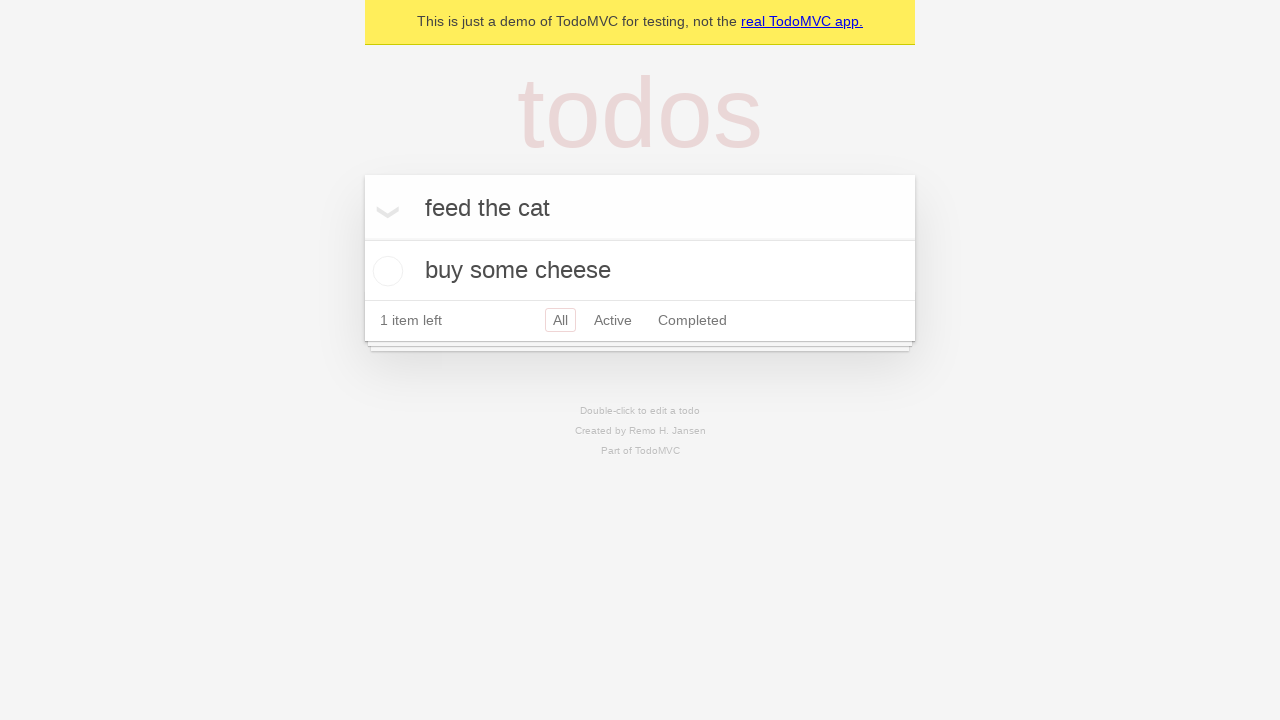

Pressed Enter to add second todo on internal:attr=[placeholder="What needs to be done?"i]
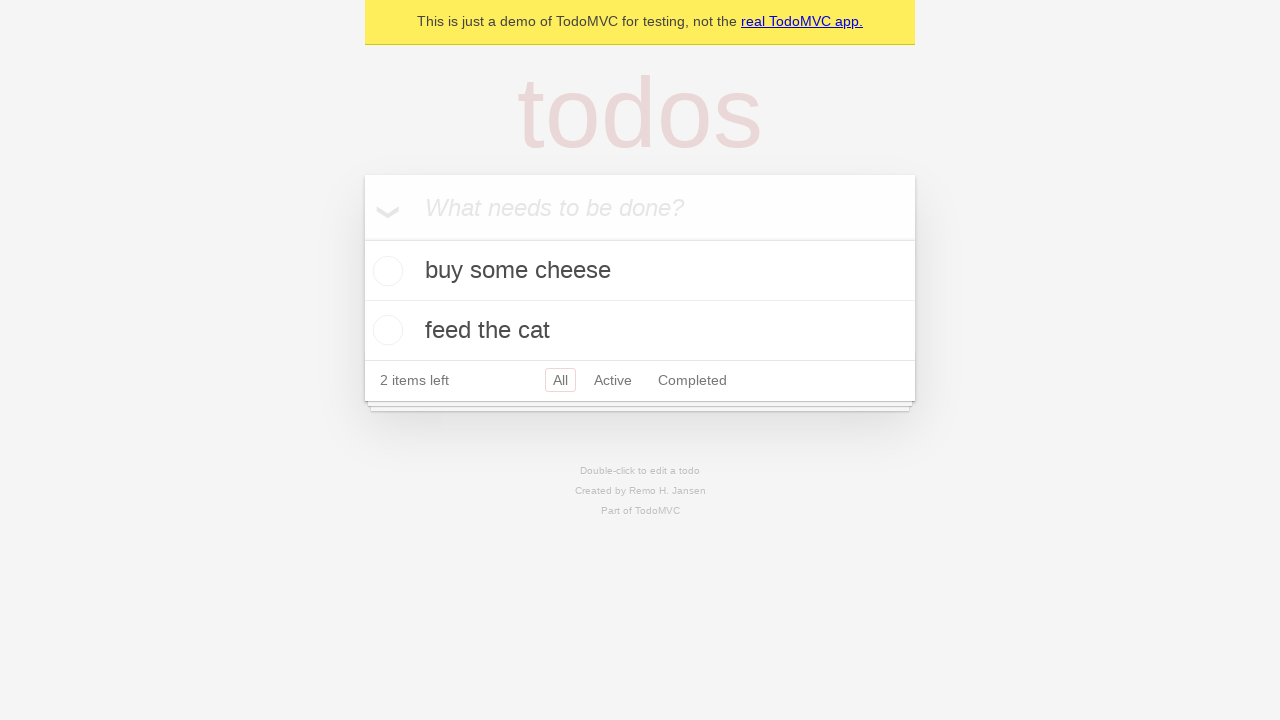

Filled todo input with 'book a doctors appointment' on internal:attr=[placeholder="What needs to be done?"i]
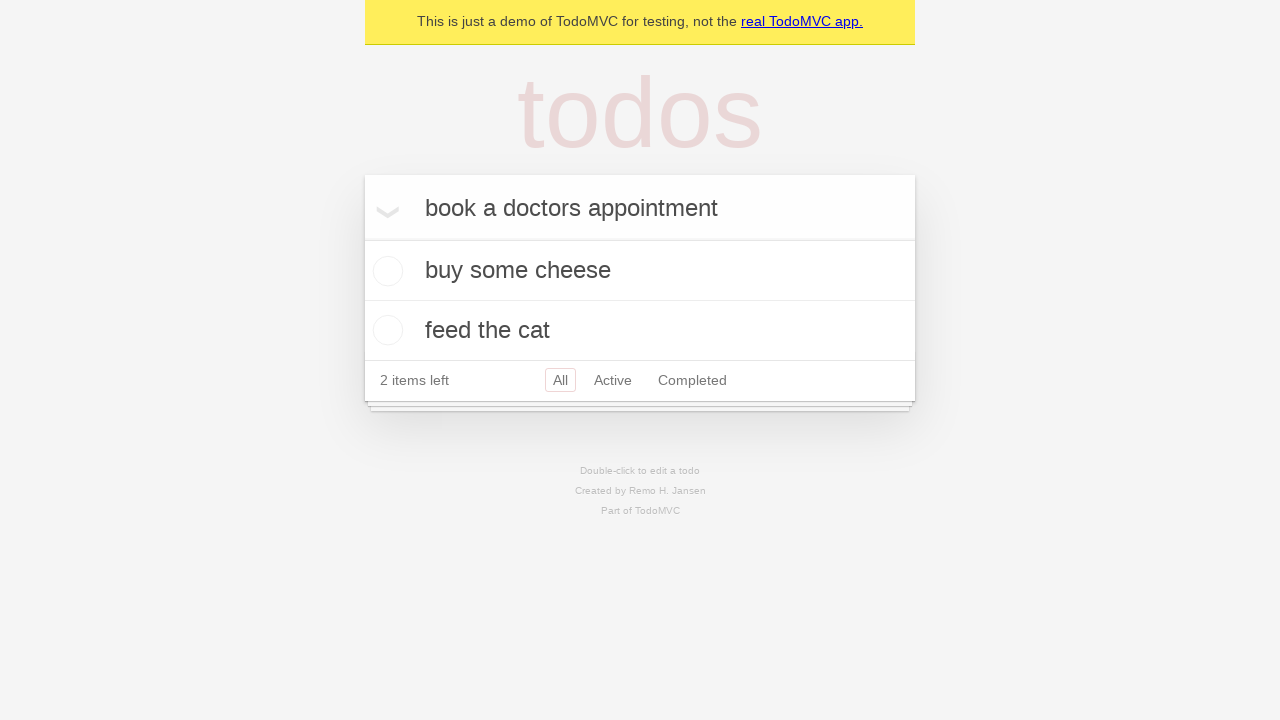

Pressed Enter to add third todo on internal:attr=[placeholder="What needs to be done?"i]
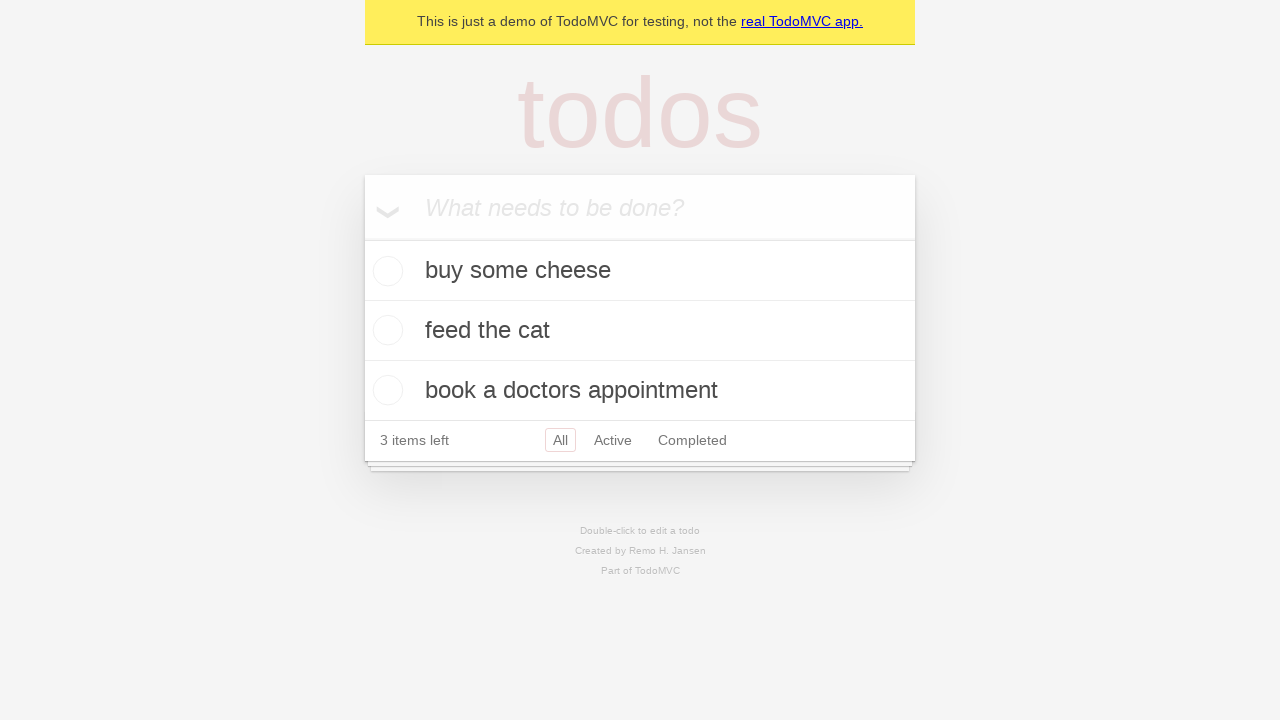

Checked the second todo item at (385, 330) on internal:testid=[data-testid="todo-item"s] >> nth=1 >> internal:role=checkbox
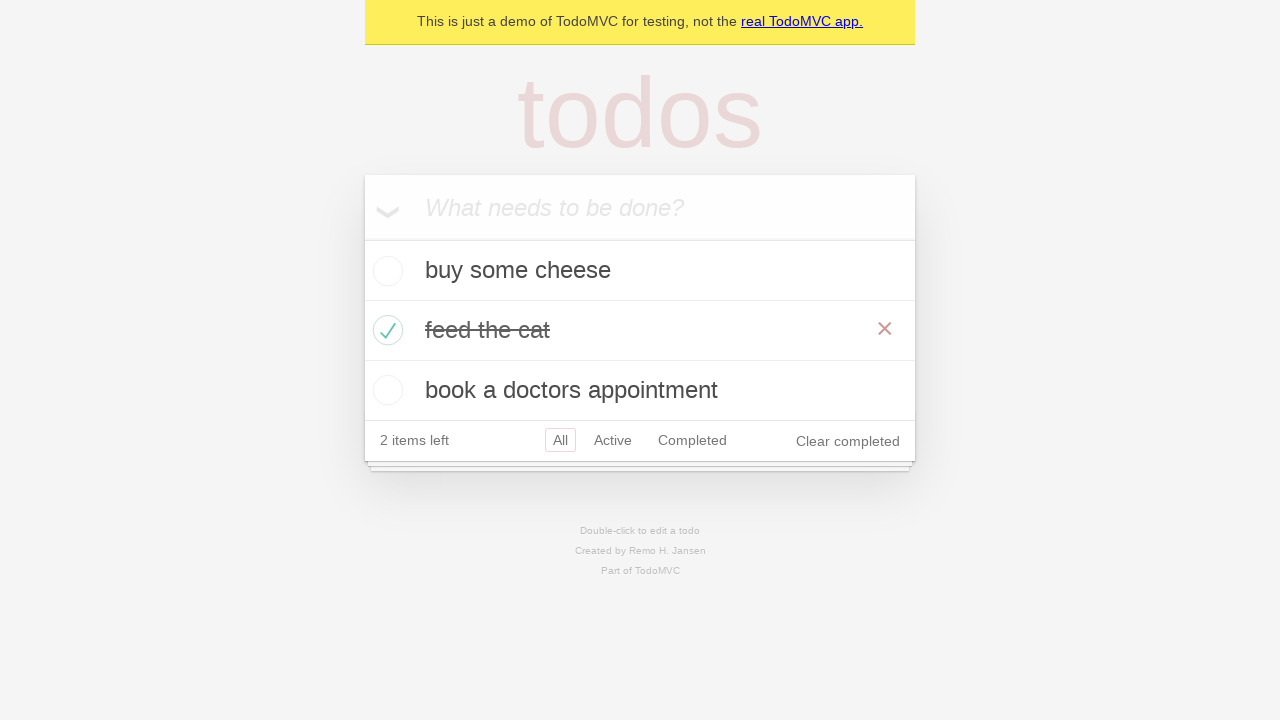

Clicked Active filter link at (613, 440) on internal:role=link[name="Active"i]
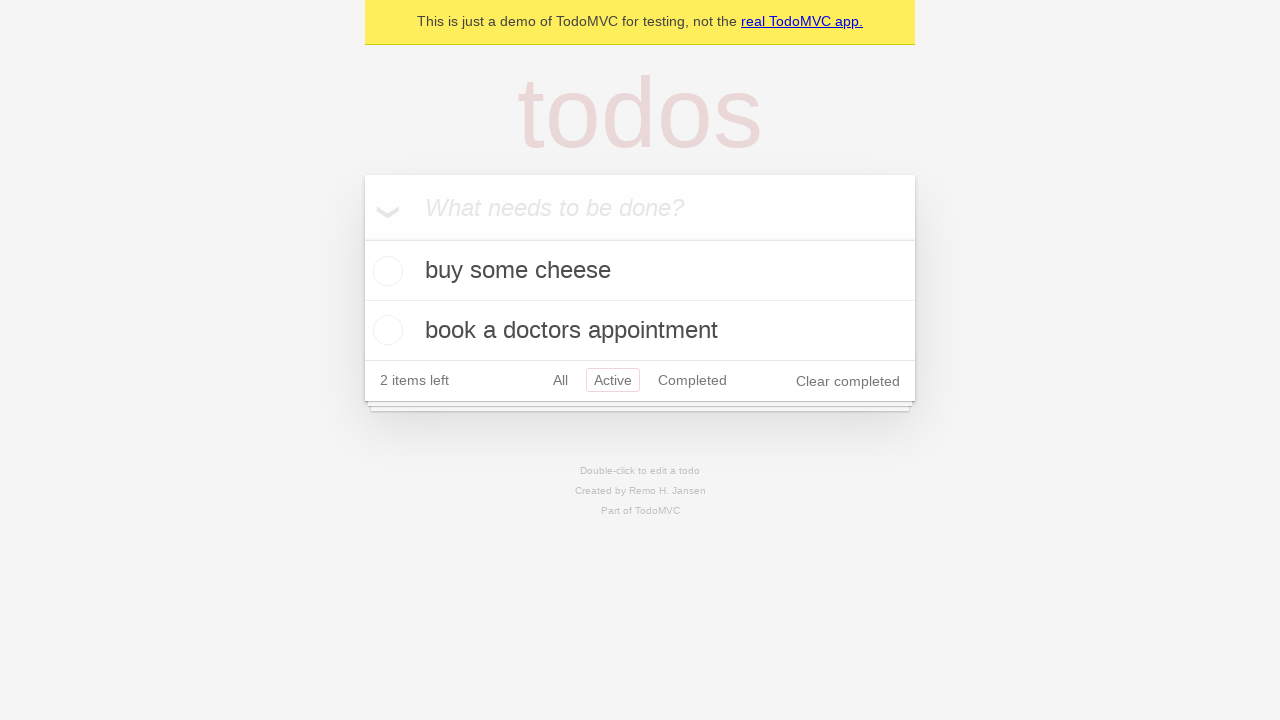

Clicked Completed filter link at (692, 380) on internal:role=link[name="Completed"i]
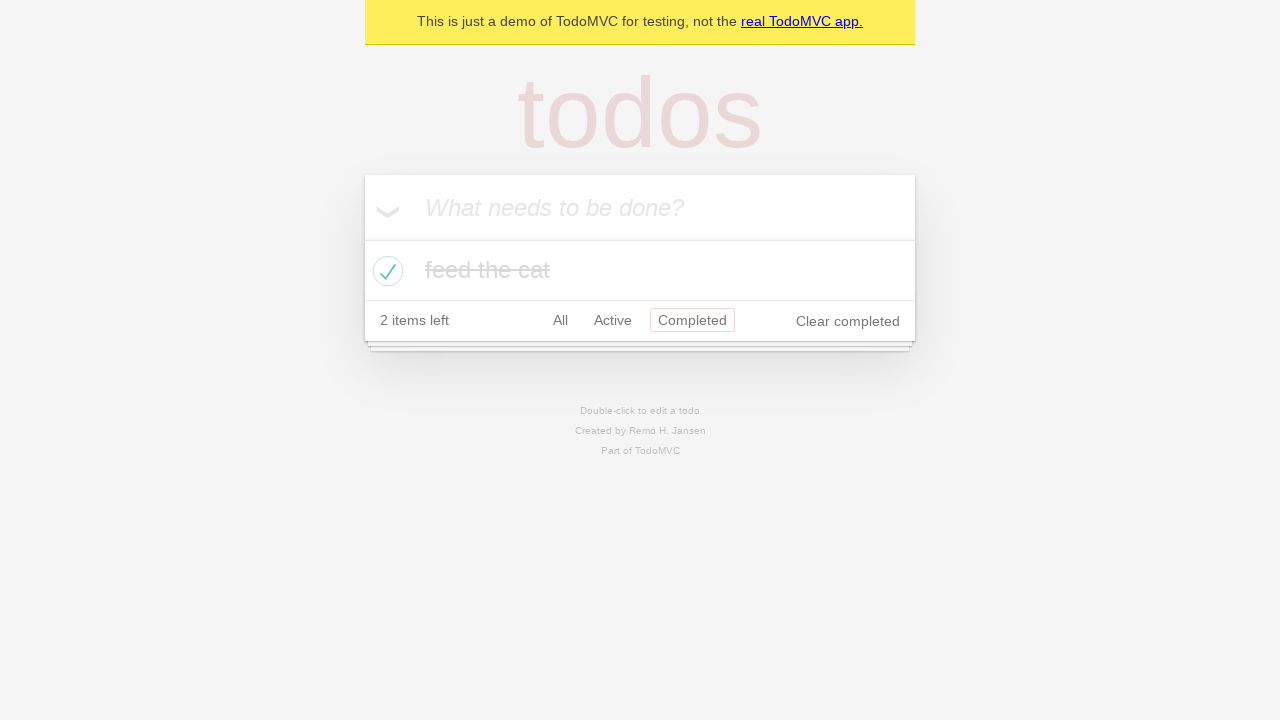

Clicked All filter link to display all items at (560, 320) on internal:role=link[name="All"i]
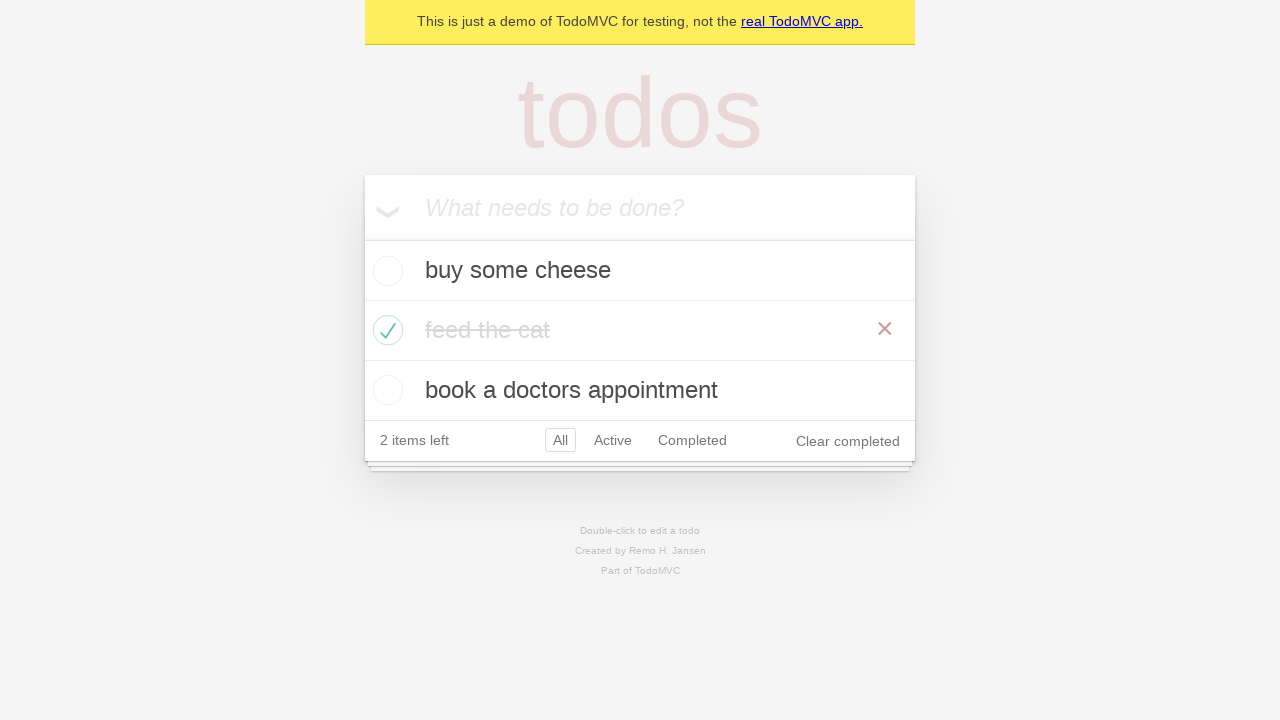

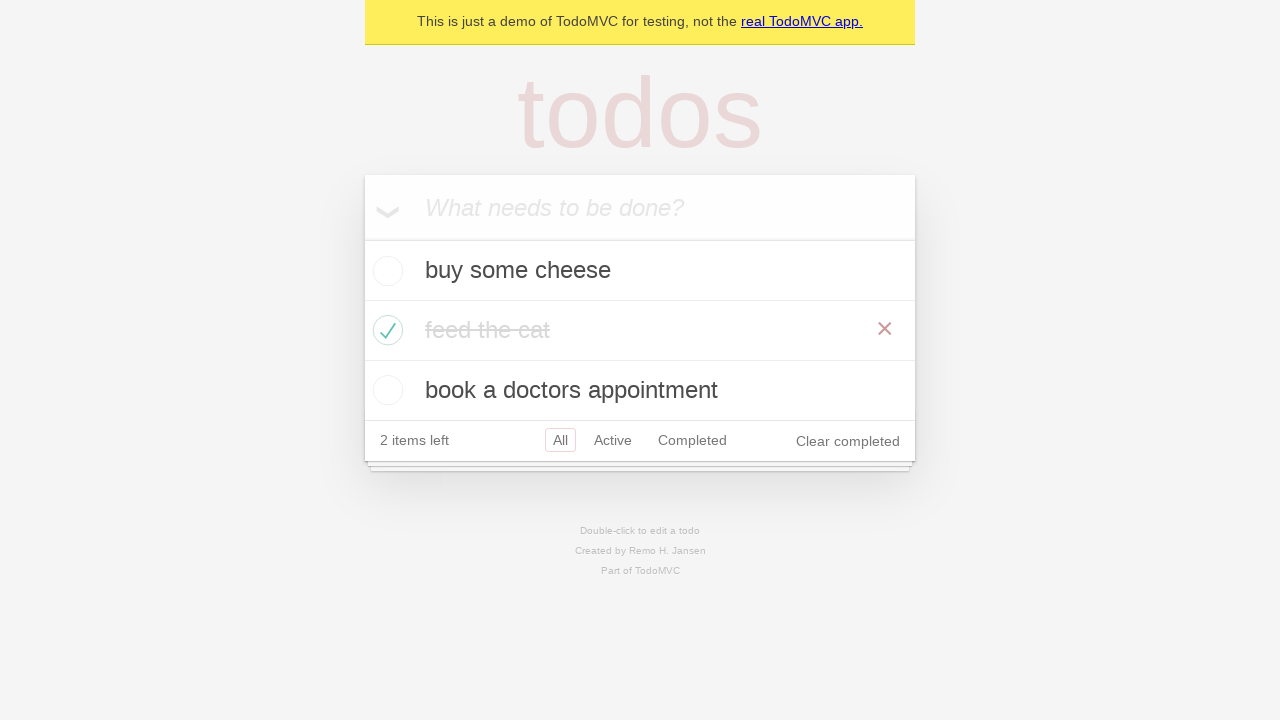